Tests alert handling functionality by triggering JavaScript alerts, confirm dialogs, and interacting with them (accepting and dismissing)

Starting URL: https://rahulshettyacademy.com/AutomationPractice/

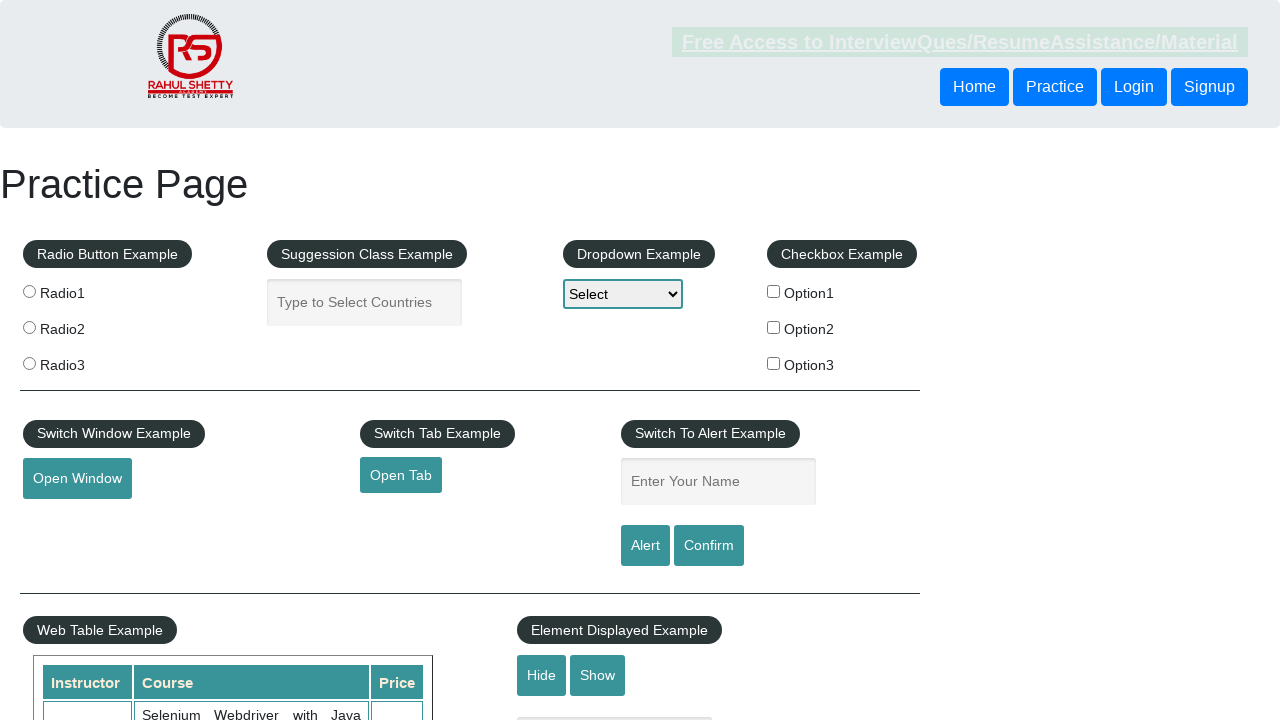

Set up dialog handler to accept the first alert
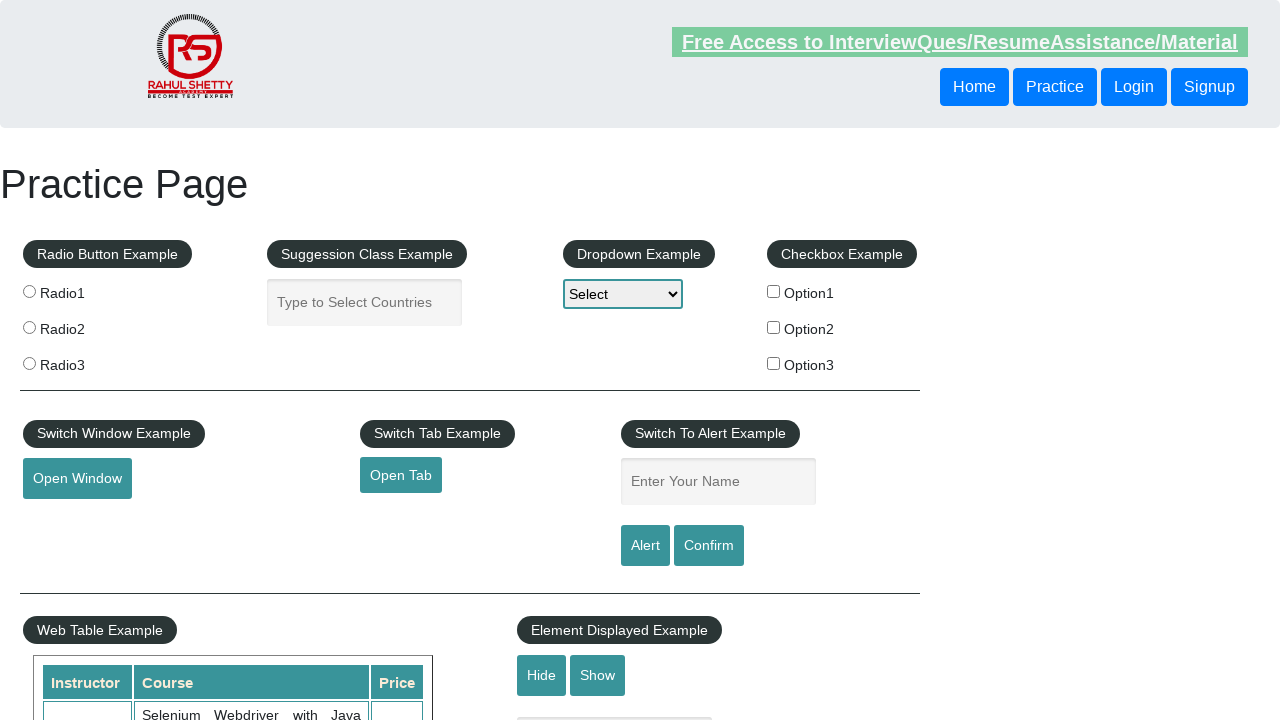

Filled name field with 'Parag' on //input[@id='name'][@name='enter-name']
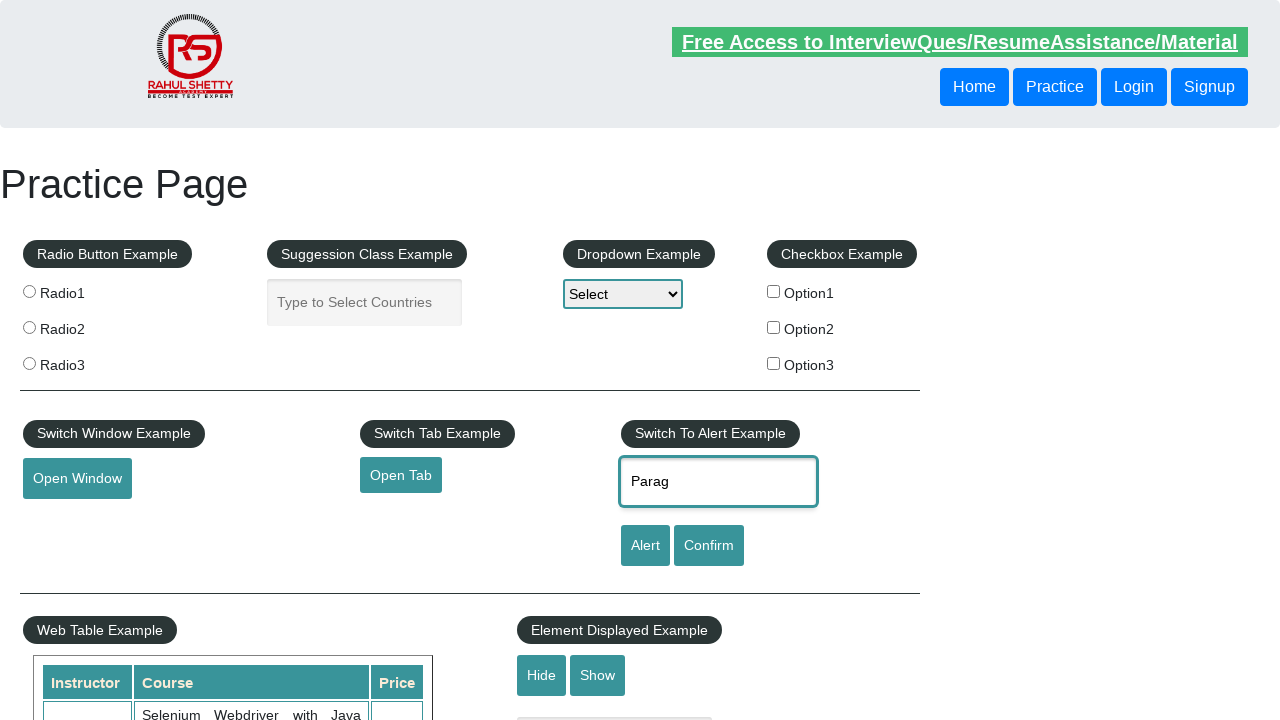

Clicked alert button to trigger JavaScript alert at (645, 546) on #alertbtn
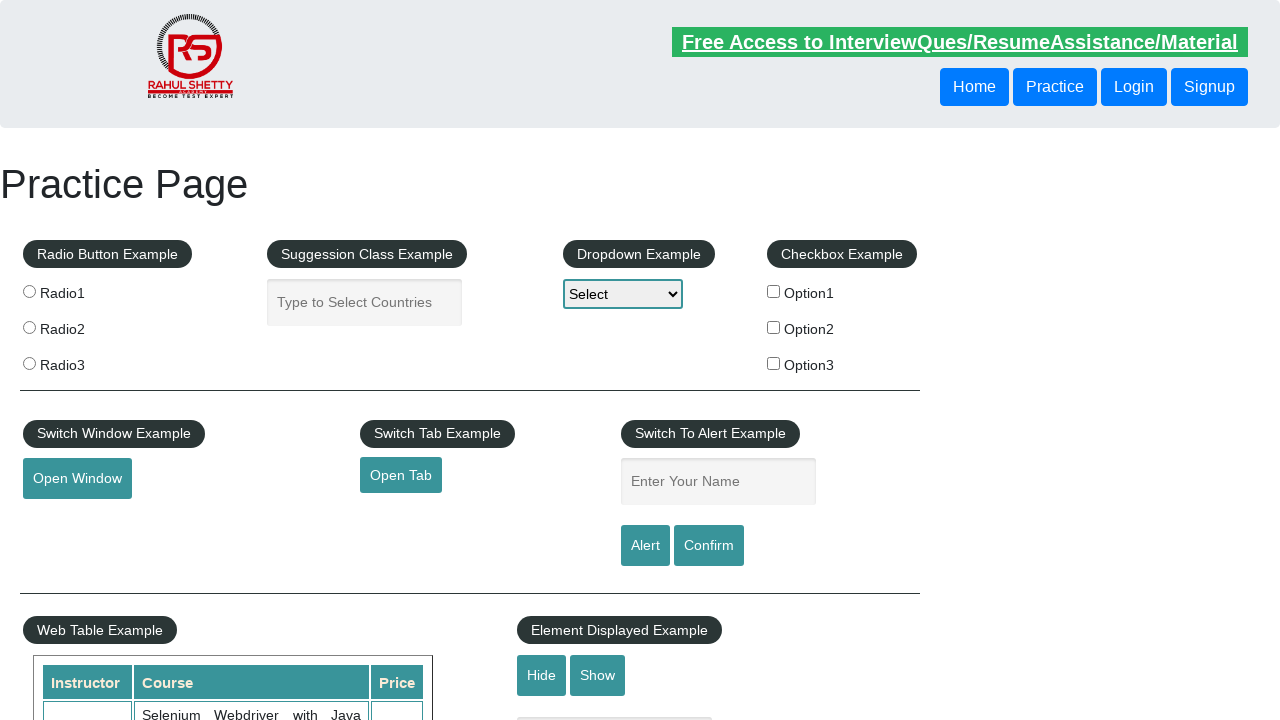

Set up dialog handler to dismiss the confirm dialog
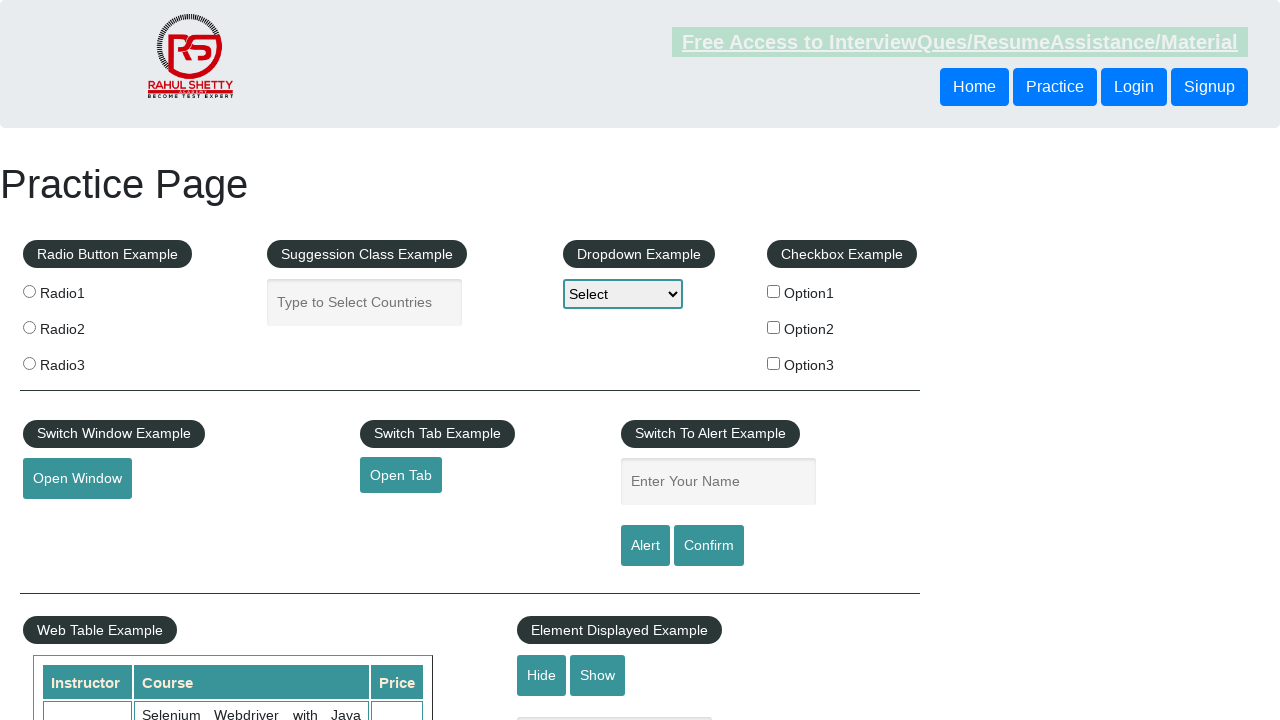

Filled name field with 'Aish' on //input[@id='name'][@name='enter-name']
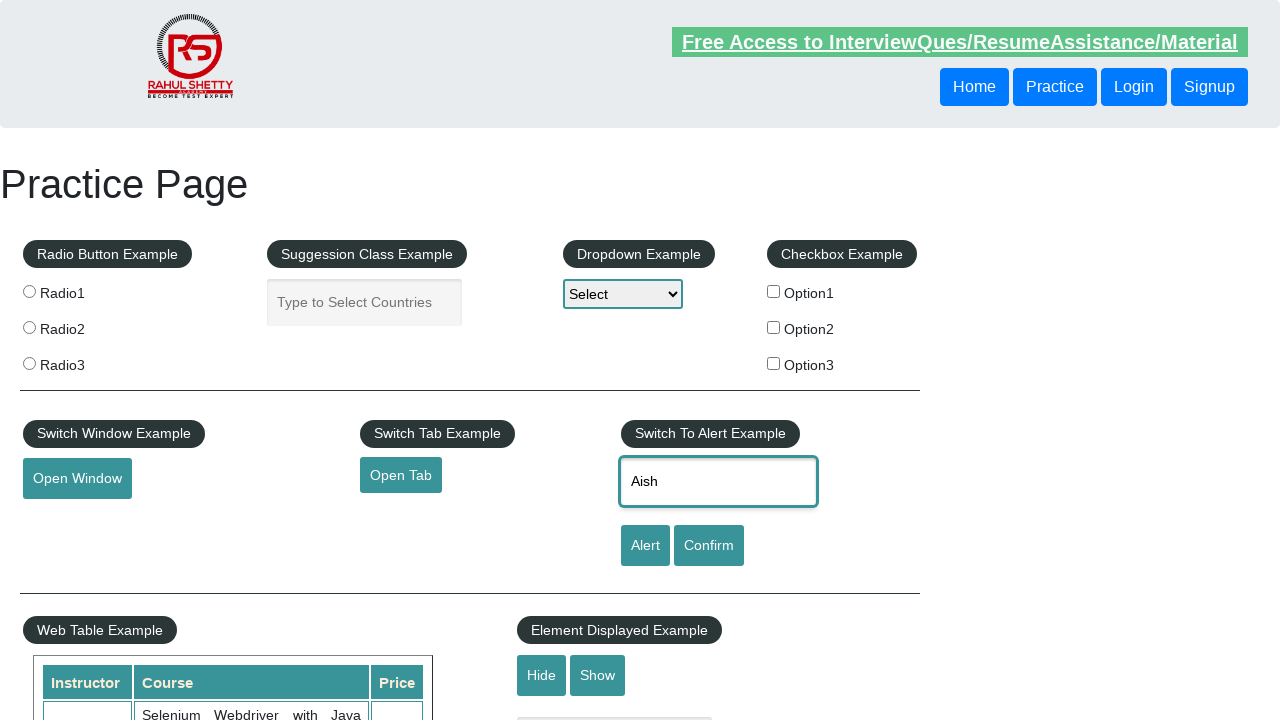

Clicked confirm button to trigger confirm dialog at (709, 546) on xpath=//input[@id='confirmbtn'][@value='Confirm']
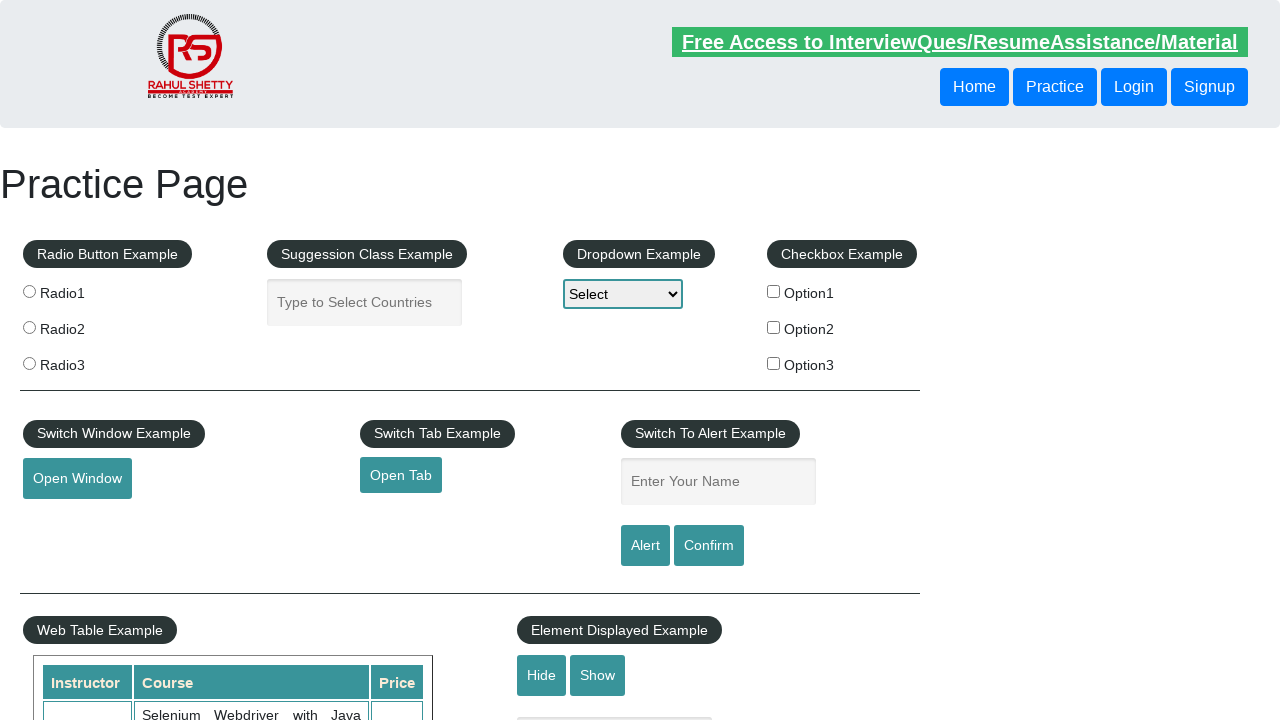

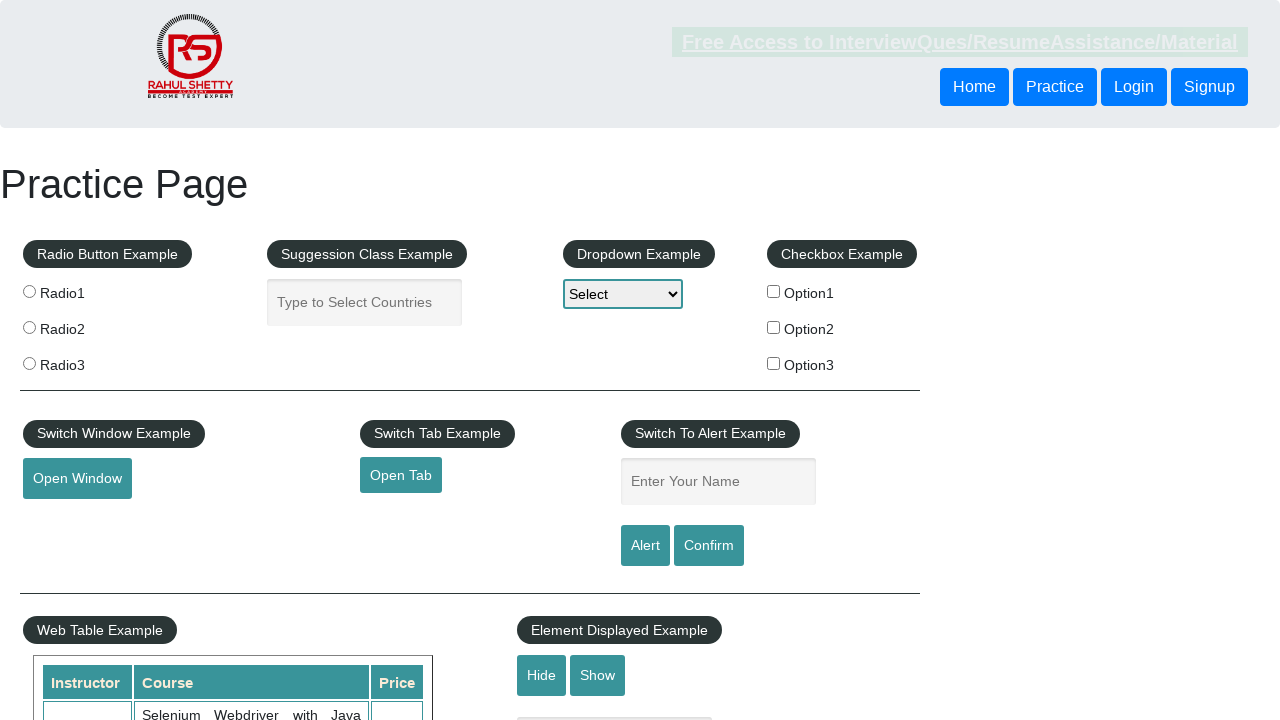